Navigates to the IGDTUW (Indira Gandhi Delhi Technical University for Women) website homepage and verifies it loads.

Starting URL: http://www.igdtuw.ac.in

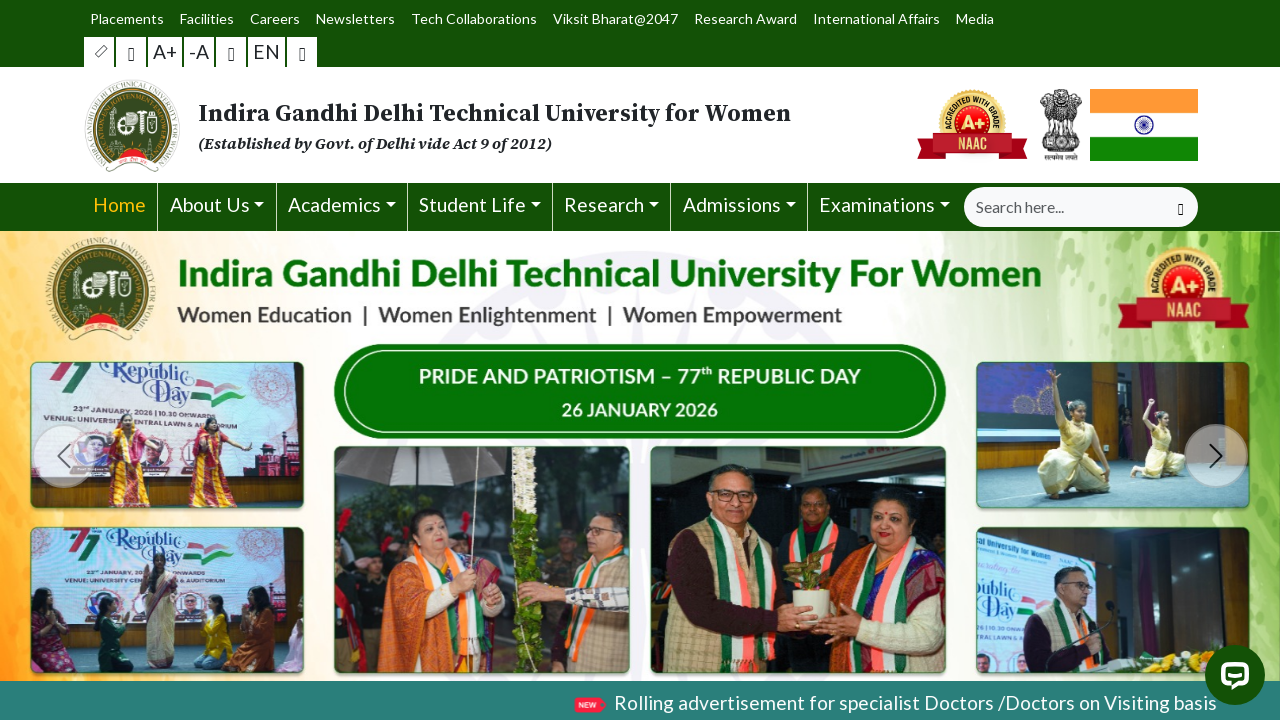

IGDTUW homepage DOM content loaded
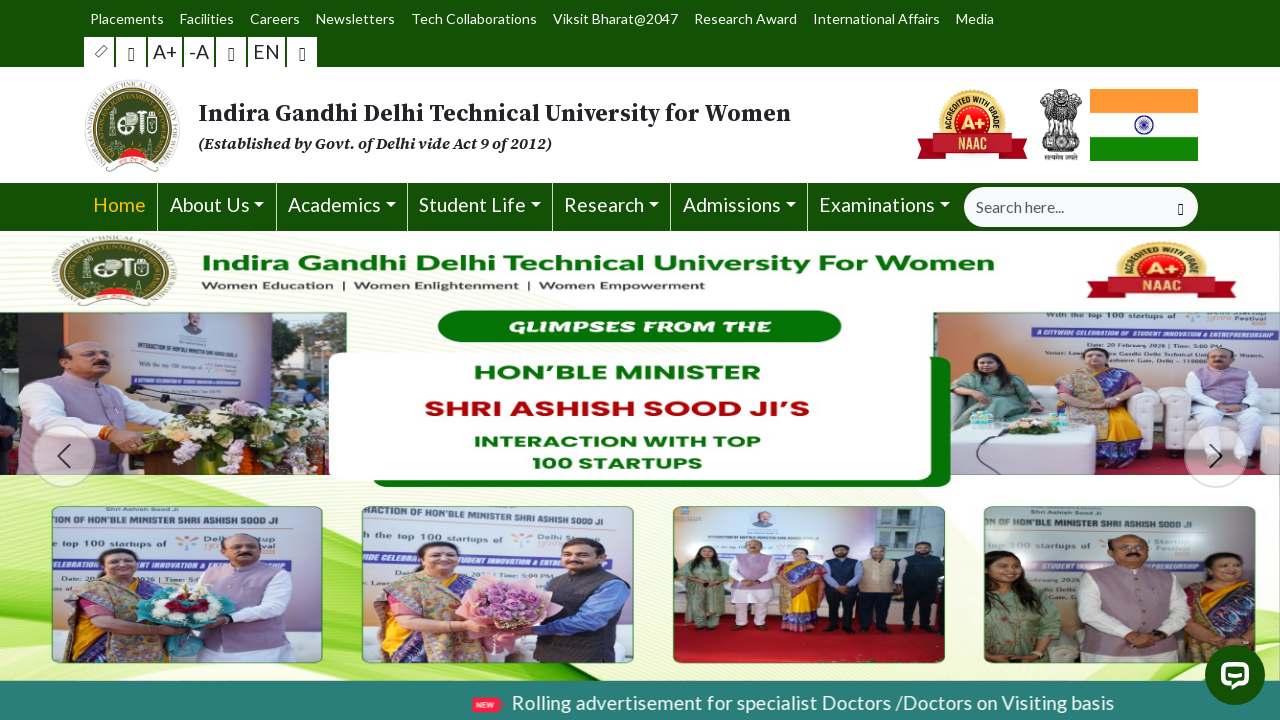

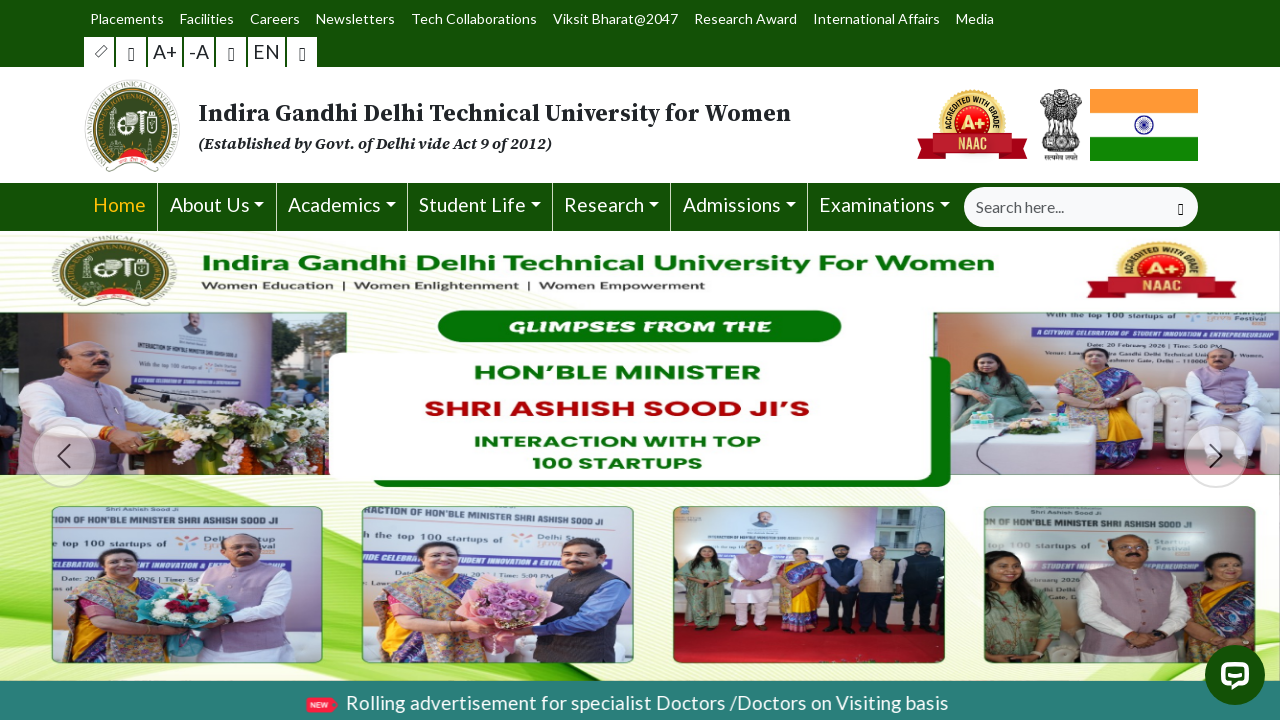